Tests that clicking the Email column header sorts the text column values in ascending order.

Starting URL: http://the-internet.herokuapp.com/tables

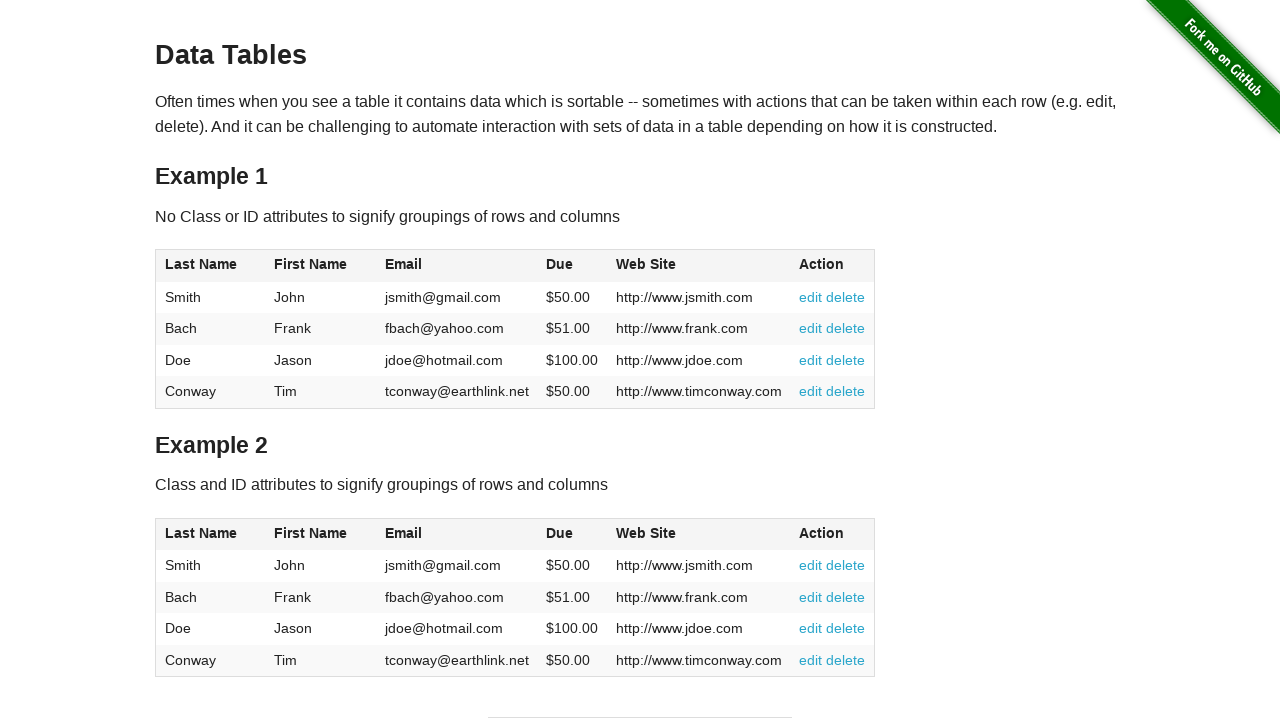

Clicked Email column header to sort ascending at (457, 266) on #table1 thead tr th:nth-of-type(3)
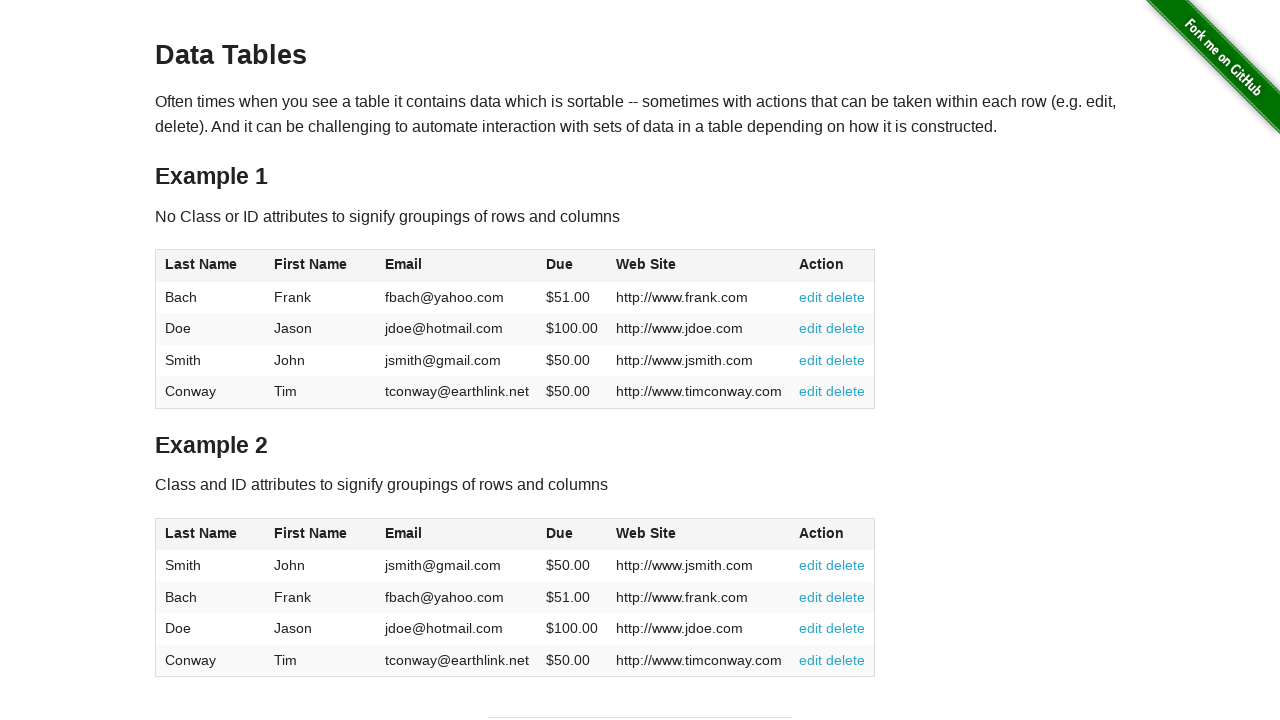

Email column cells loaded after sorting
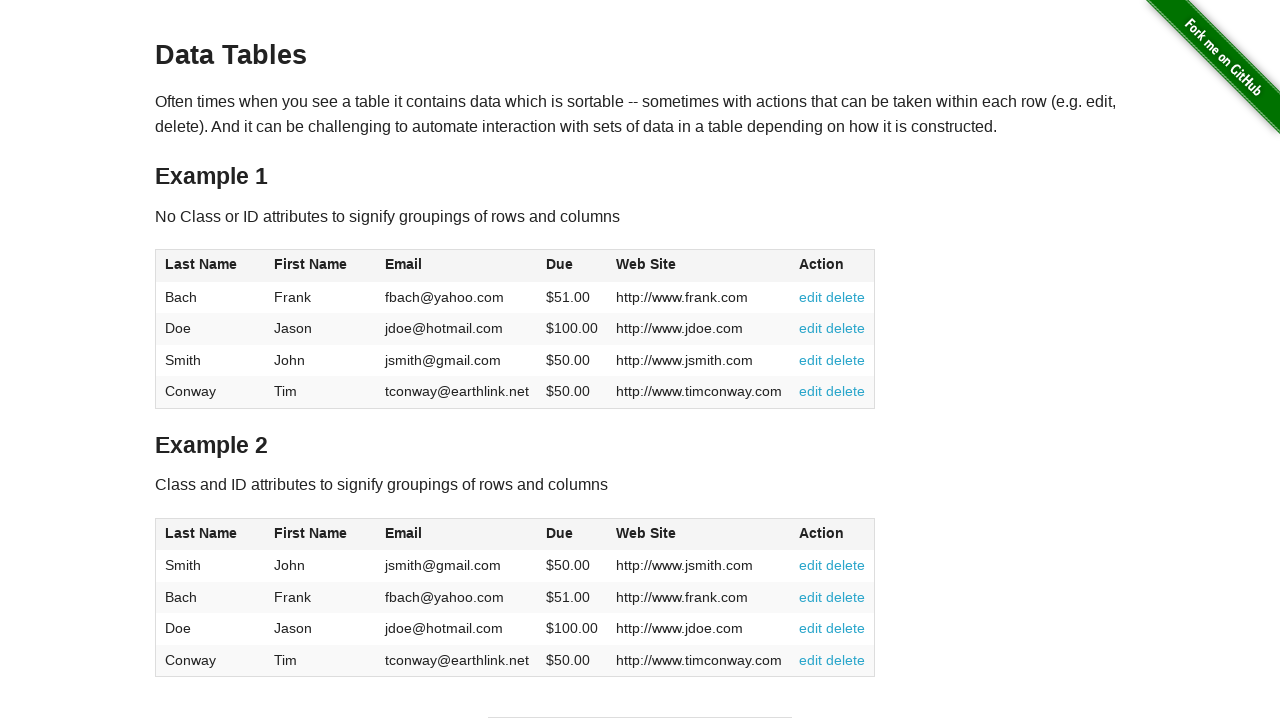

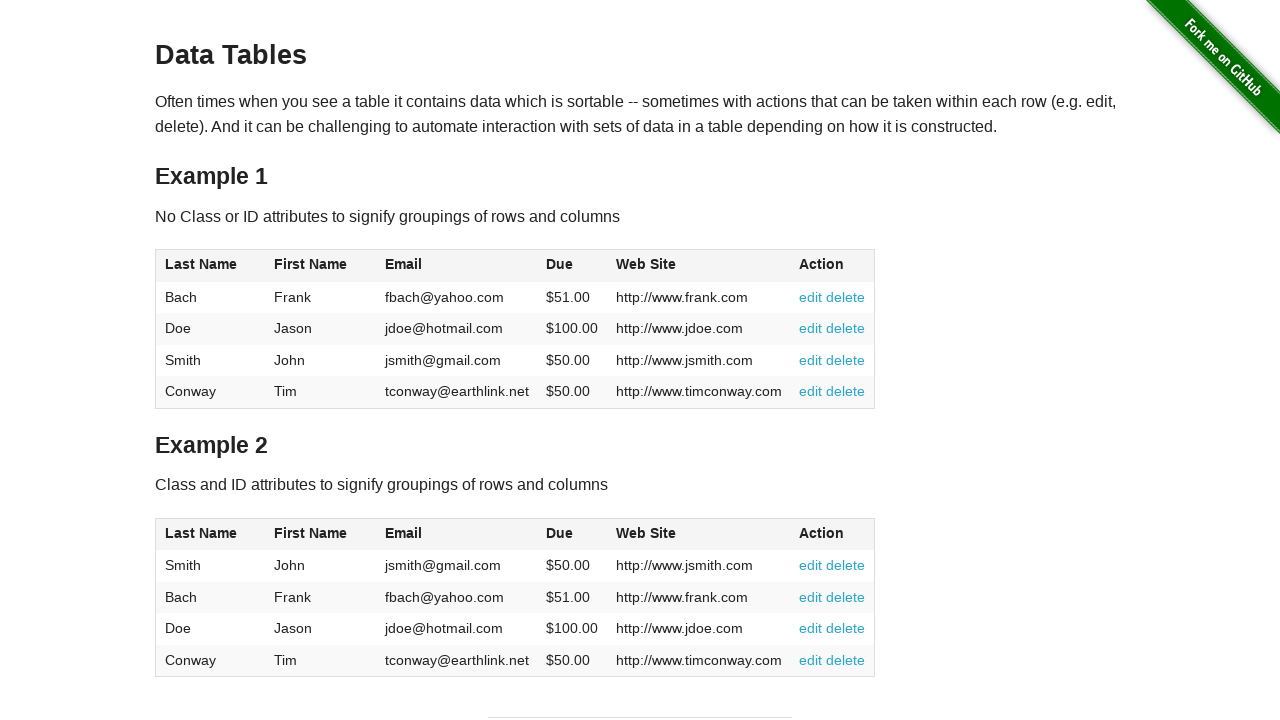